Tests a jQuery UI price range slider by dragging the maximum slider handle to the left by 100 pixels to adjust the price range.

Starting URL: https://www.jqueryscript.net/demo/Price-Range-Slider-jQuery-UI/

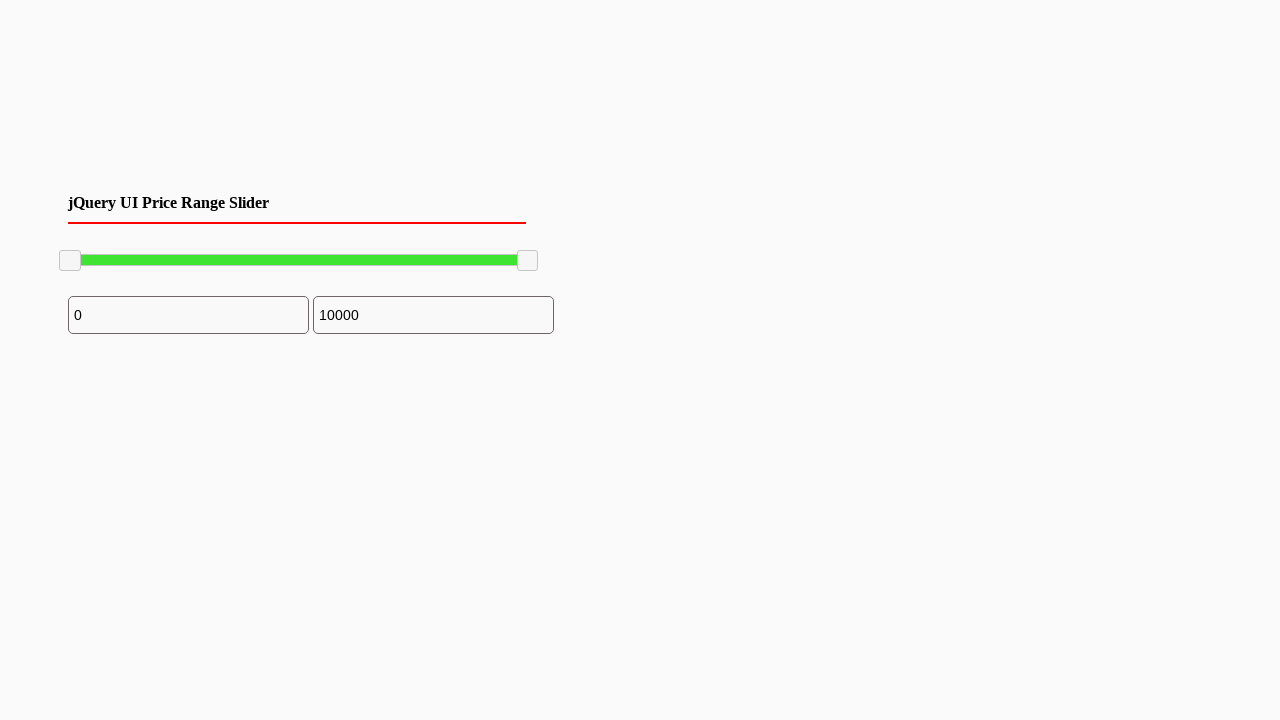

Waited for slider handle to be visible
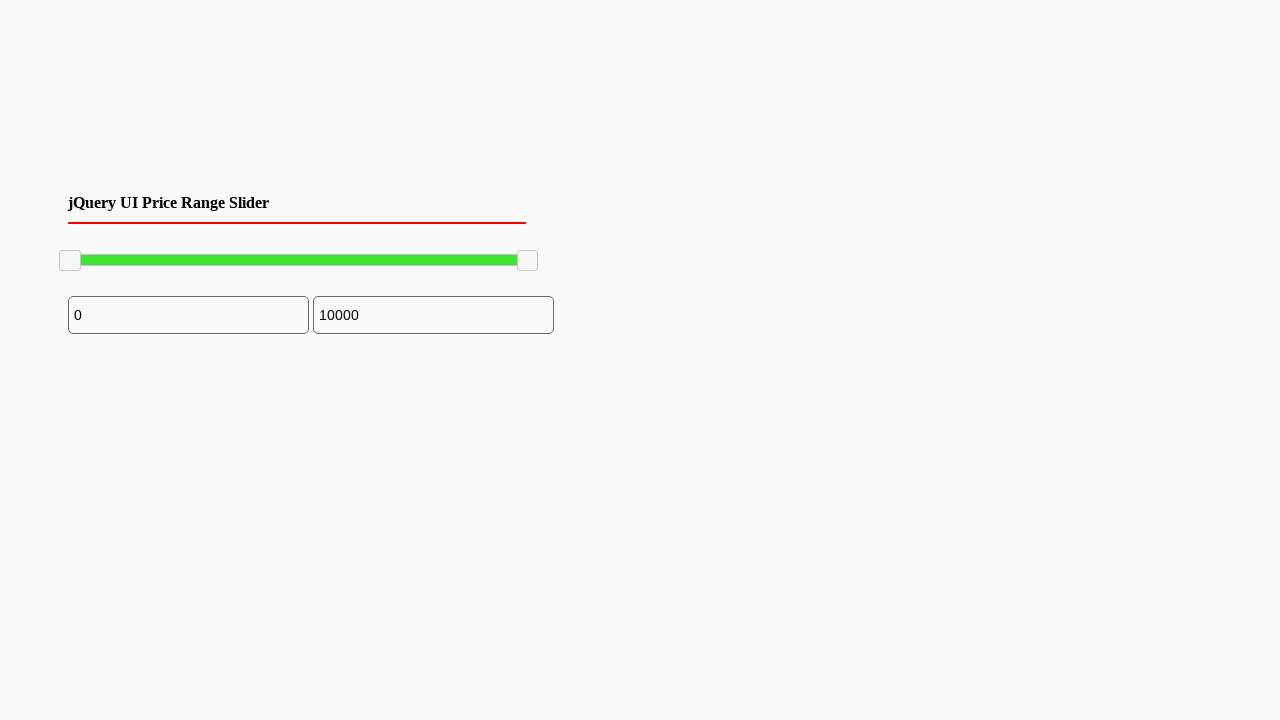

Located the maximum slider handle
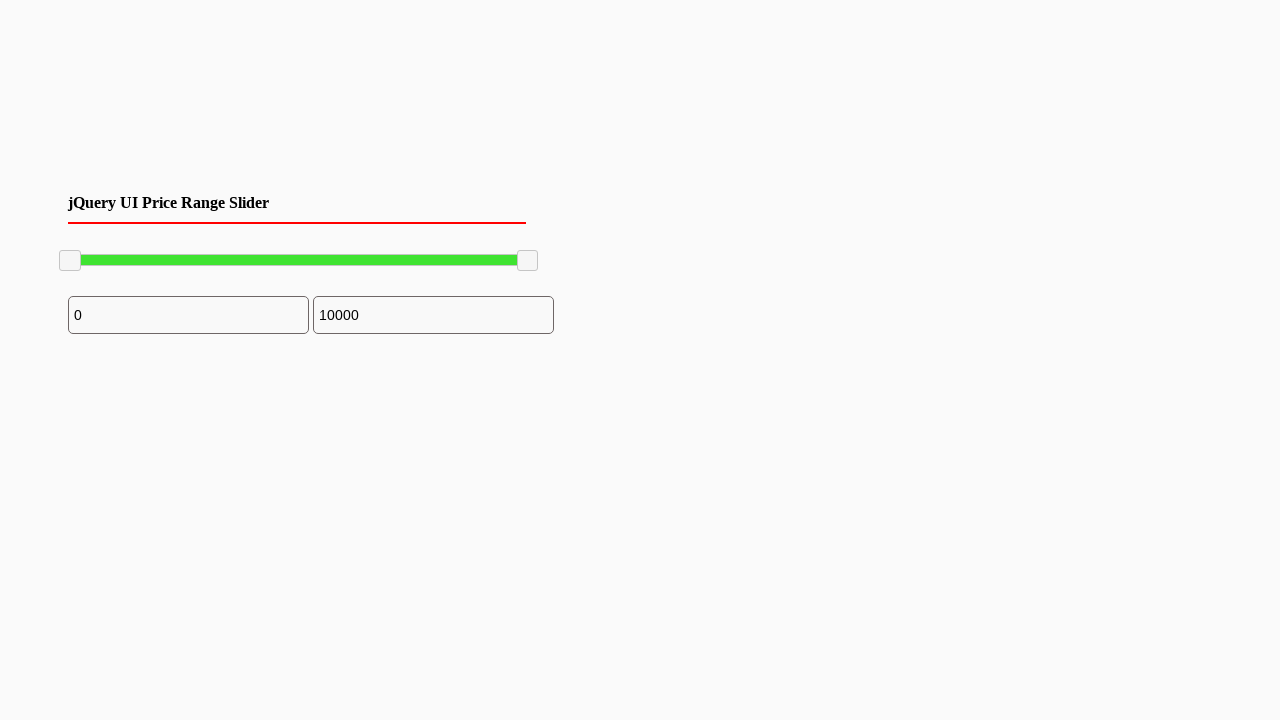

Retrieved bounding box coordinates of the max slider handle
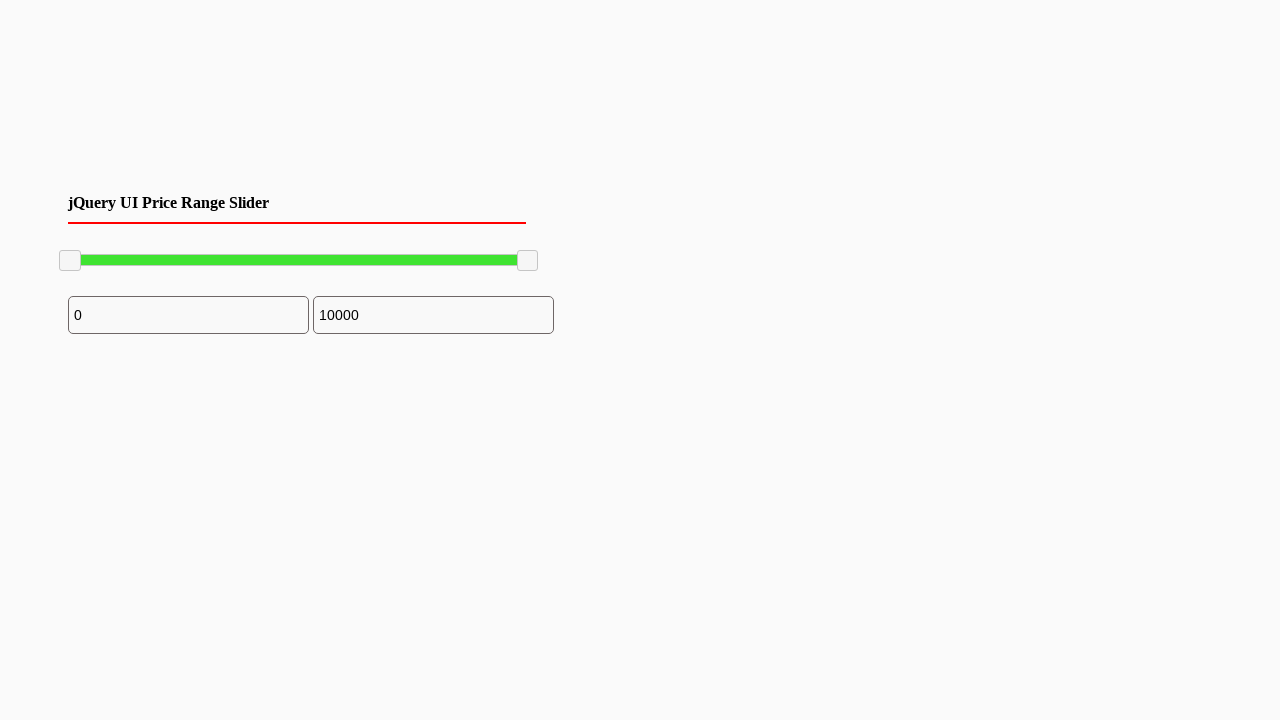

Moved mouse to the center of the max slider handle at (528, 261)
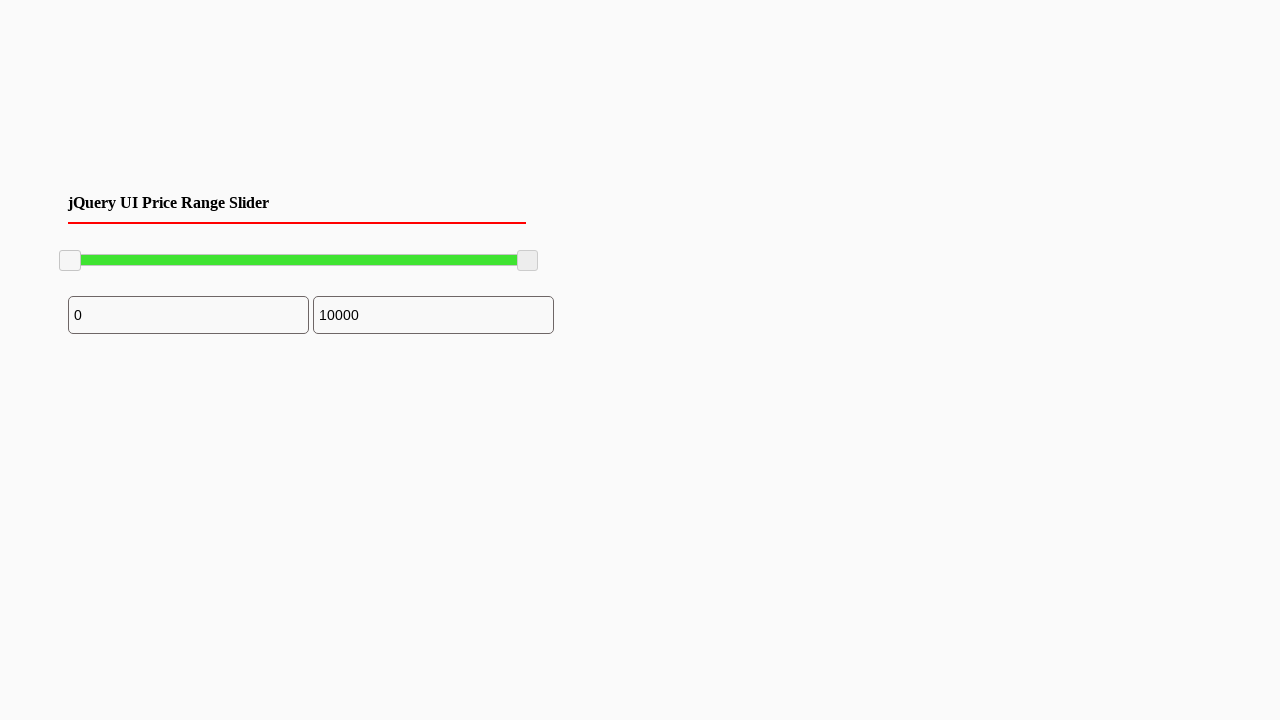

Pressed mouse button down on the slider handle at (528, 261)
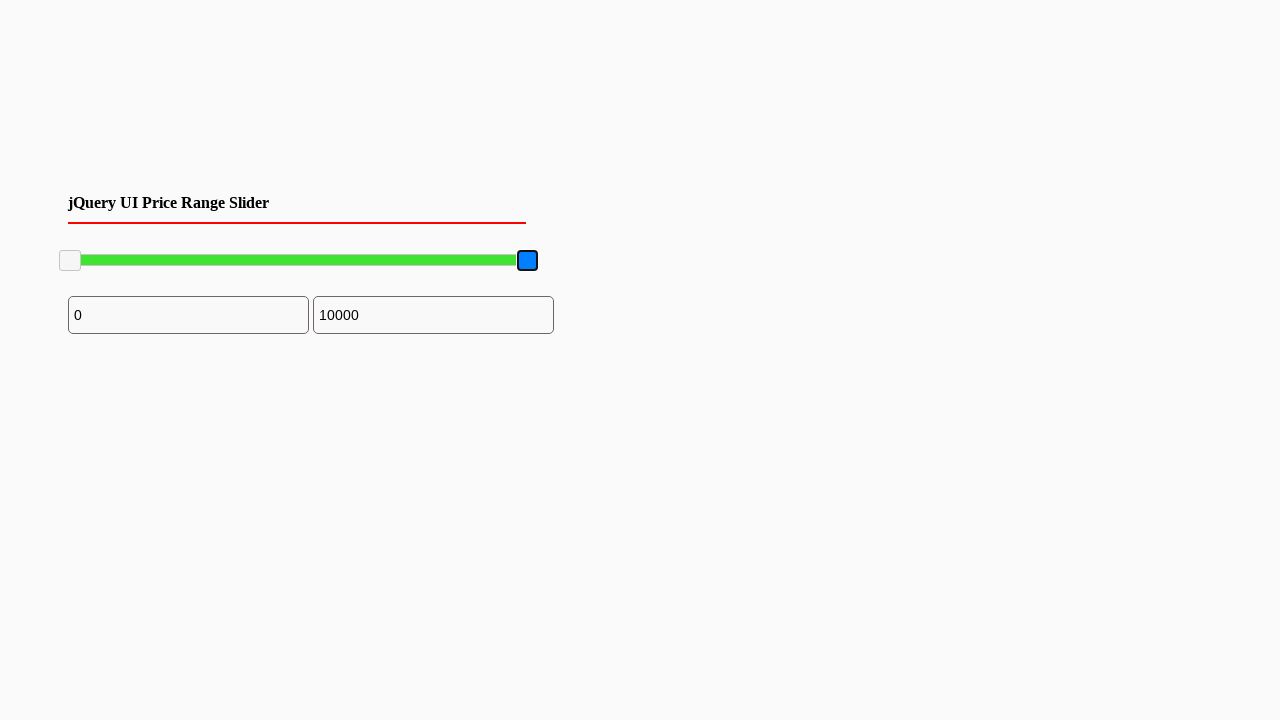

Dragged the max slider handle 100 pixels to the left at (428, 261)
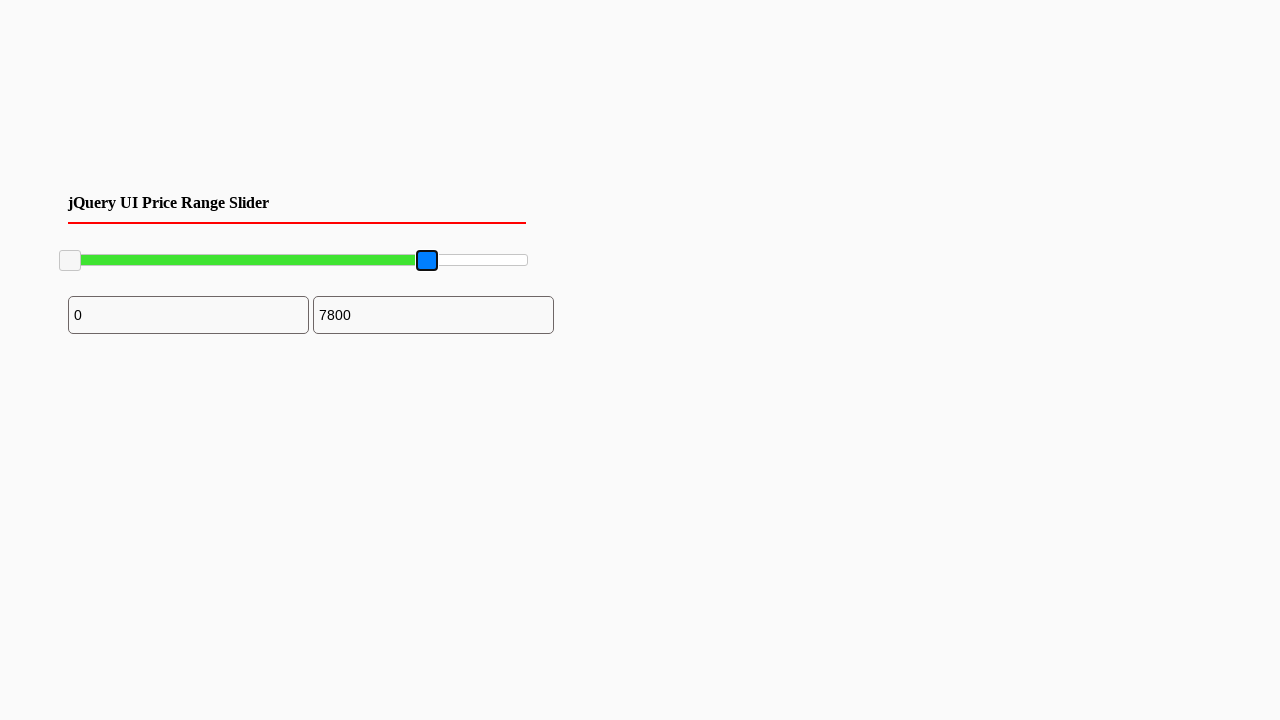

Released mouse button to complete the drag operation at (428, 261)
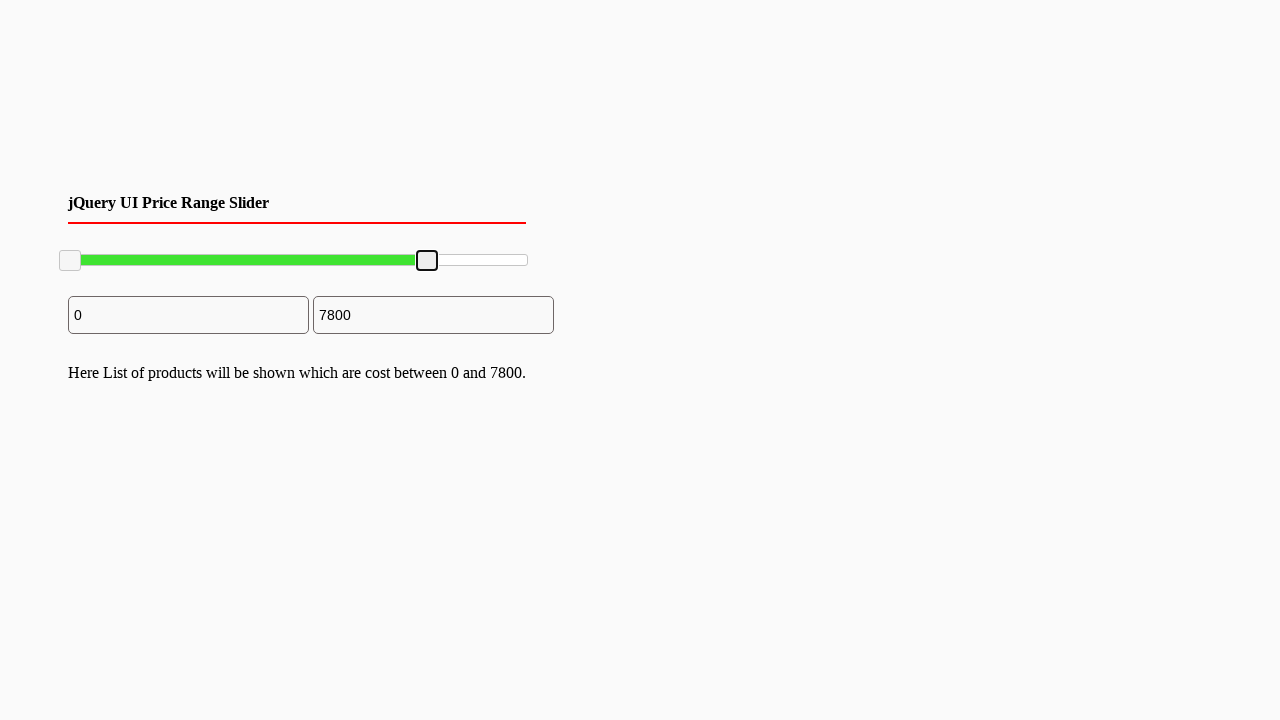

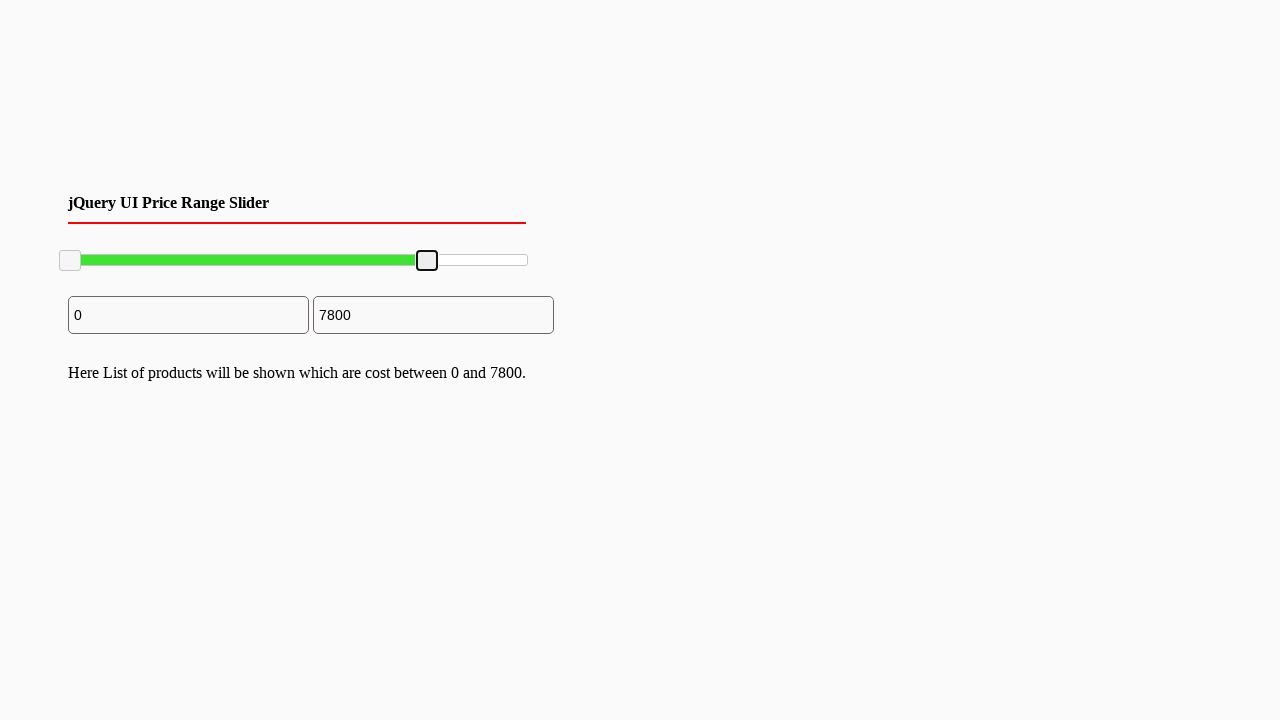